Tests tooltip functionality by hovering over a button and a text field to trigger and verify tooltip displays

Starting URL: https://demoqa.com/tool-tips

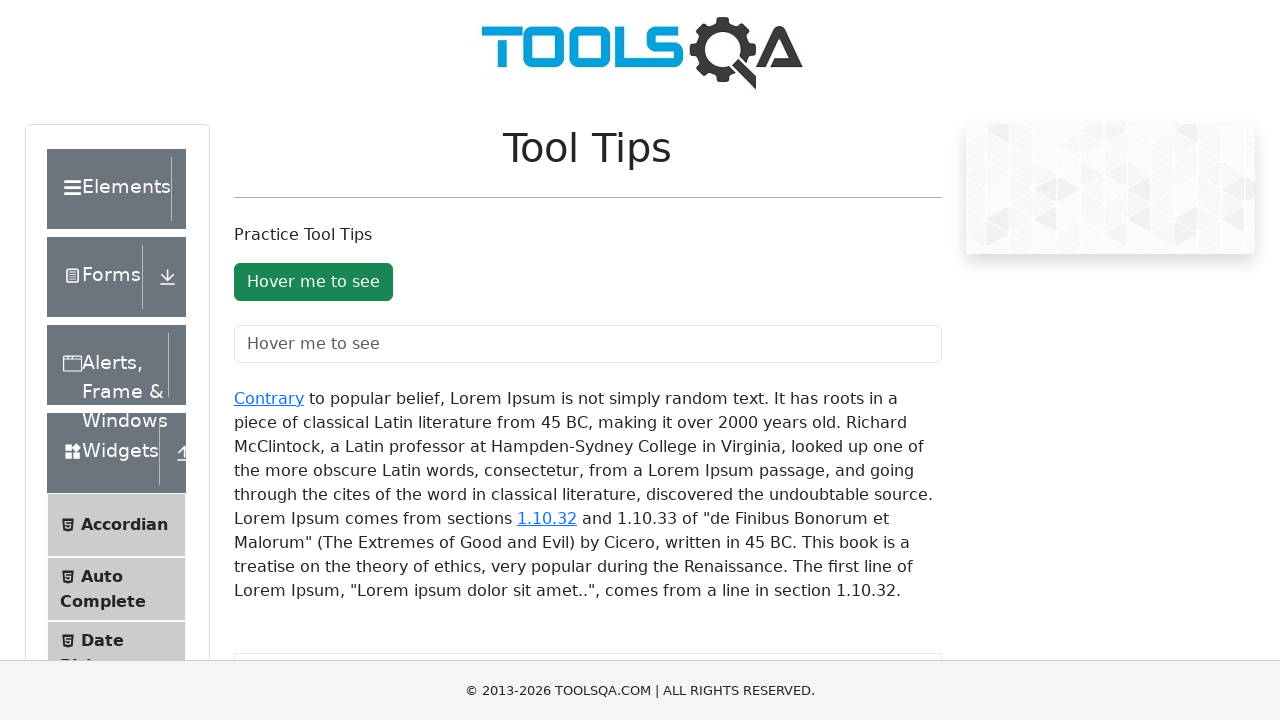

Hovered over button to trigger tooltip at (313, 282) on #toolTipButton
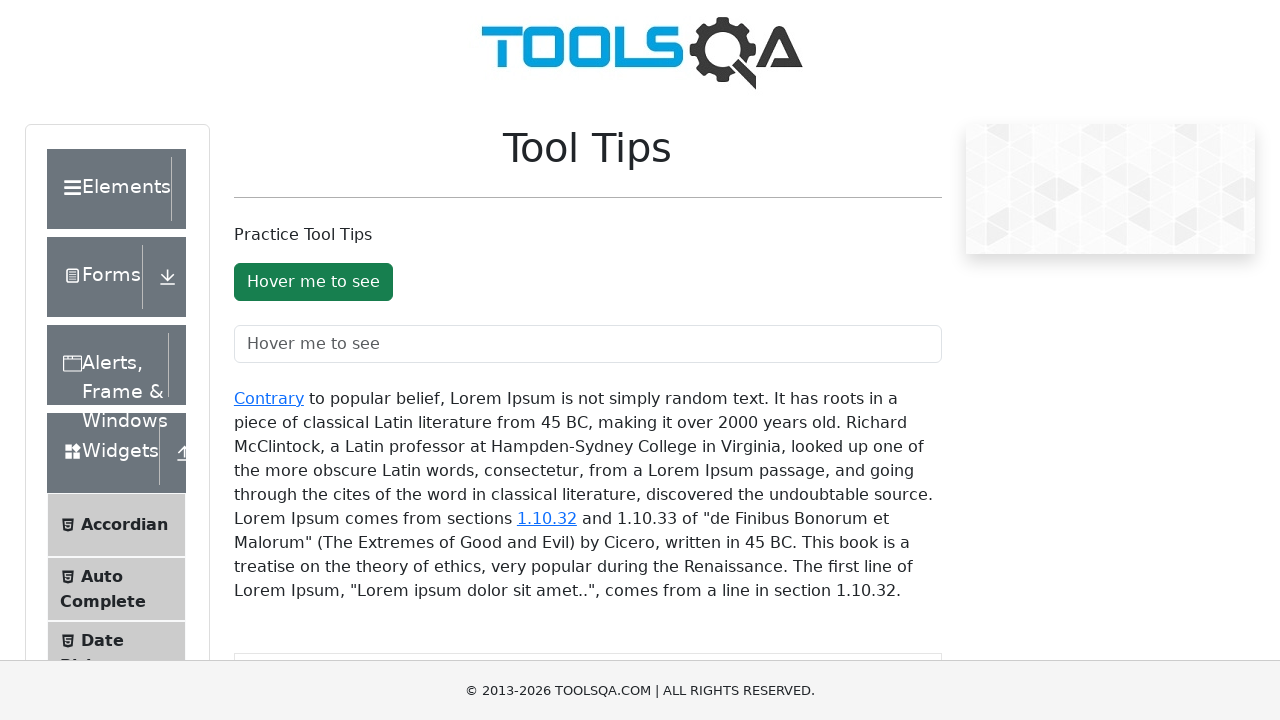

Button tooltip appeared and was verified
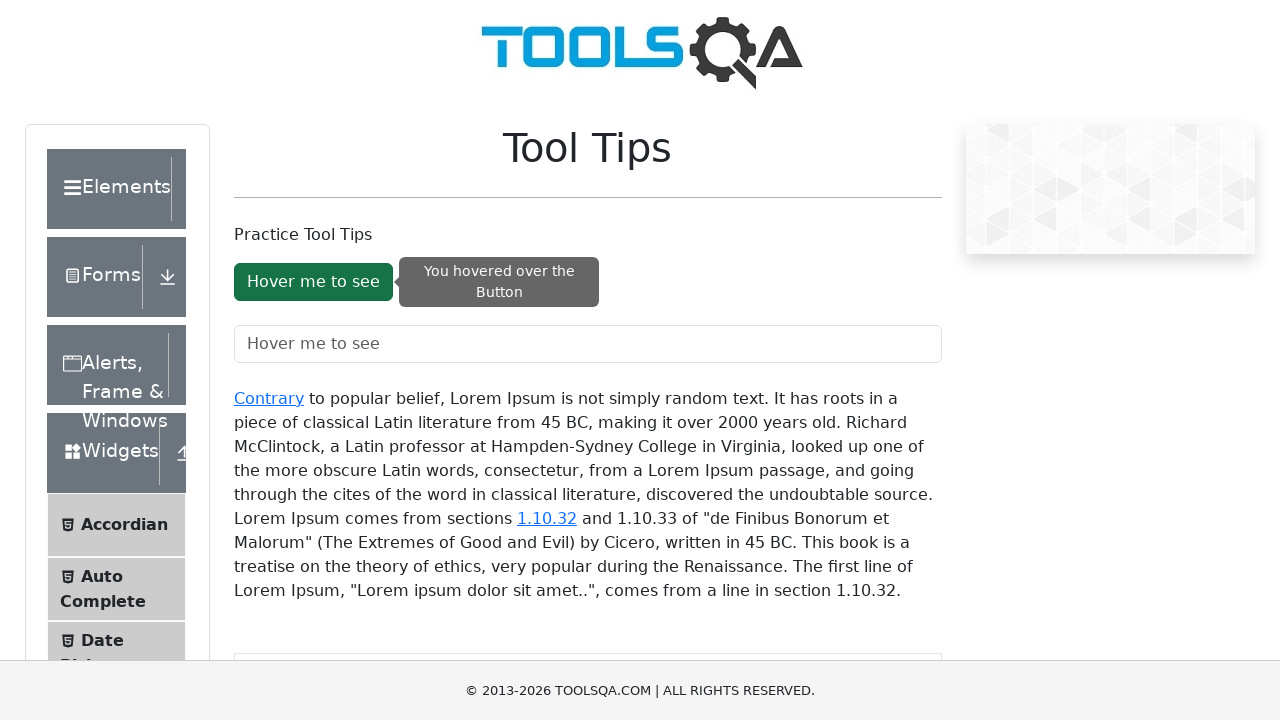

Hovered over text field to trigger tooltip at (588, 344) on #toolTipTextField
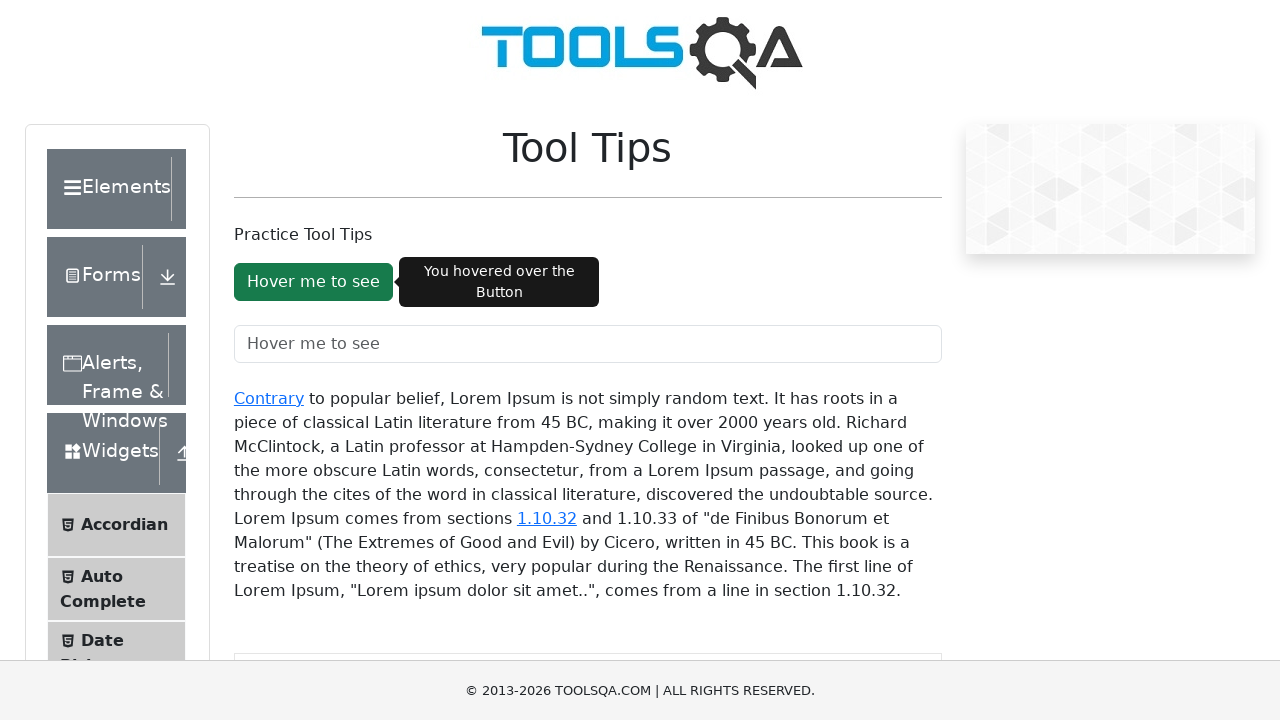

Text field tooltip appeared and was verified
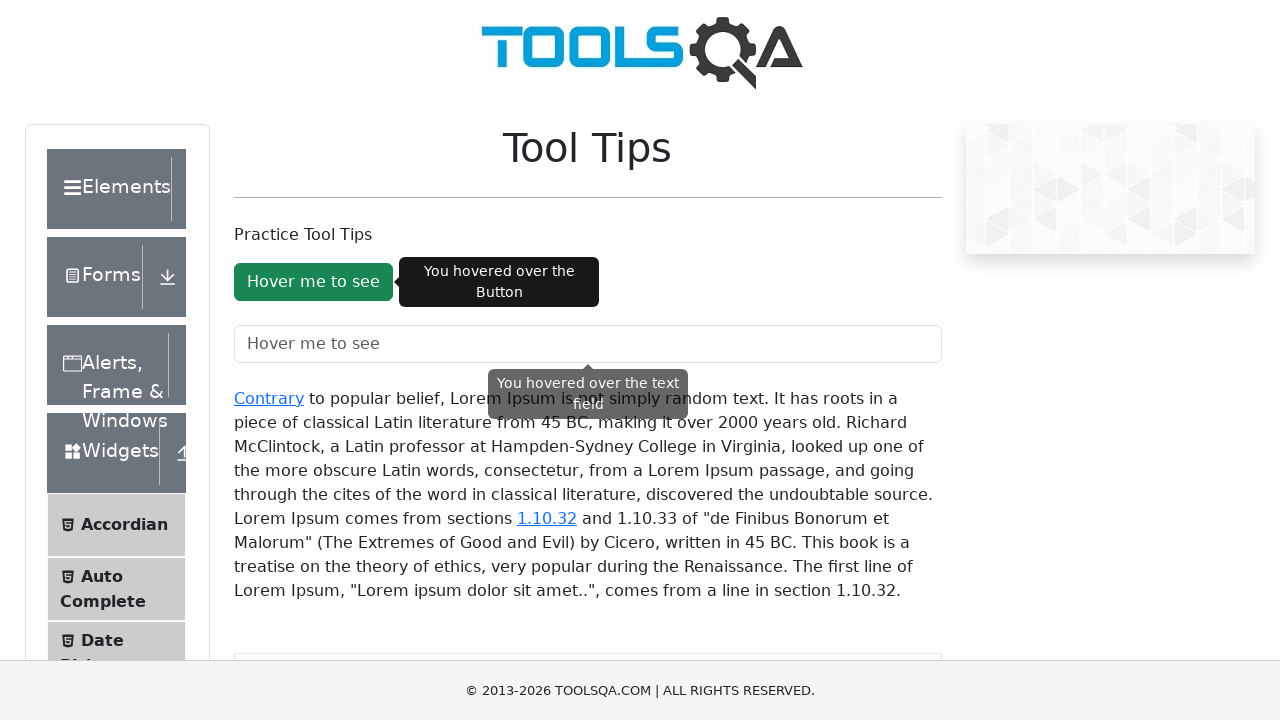

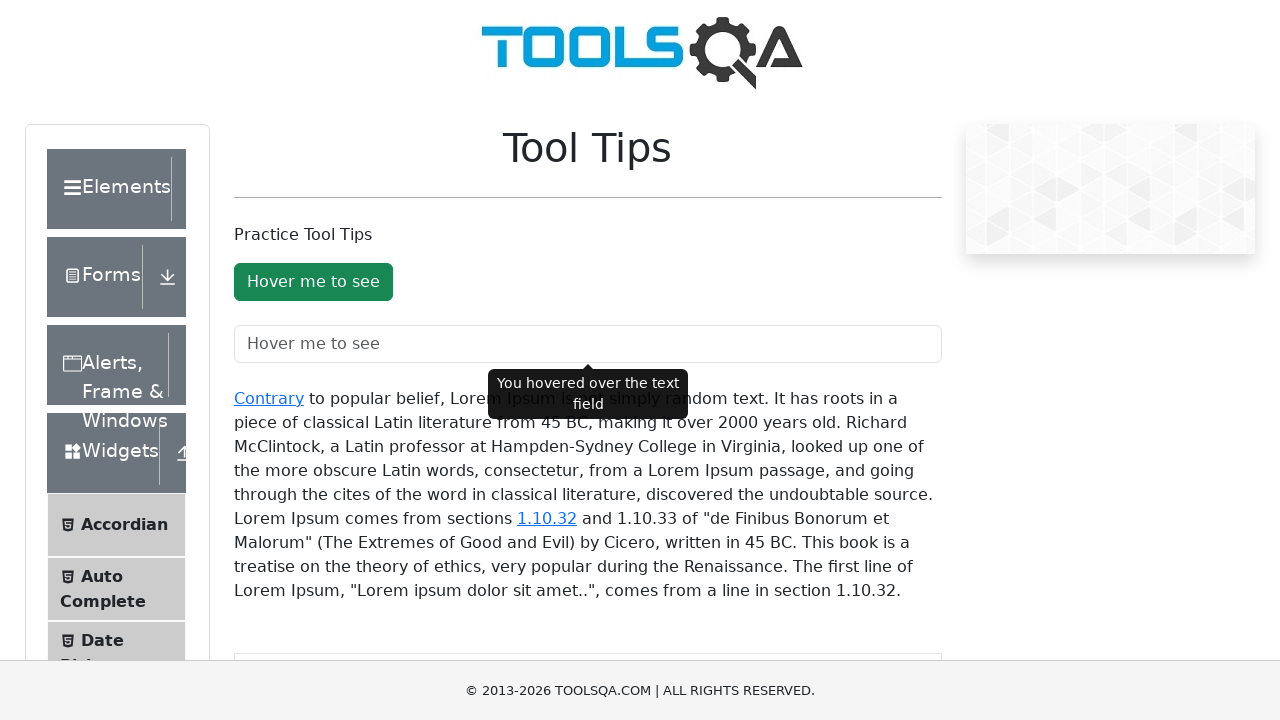